Waits for a specific price to appear, clicks a booking button, solves a mathematical problem, and submits the answer

Starting URL: http://suninjuly.github.io/explicit_wait2.html

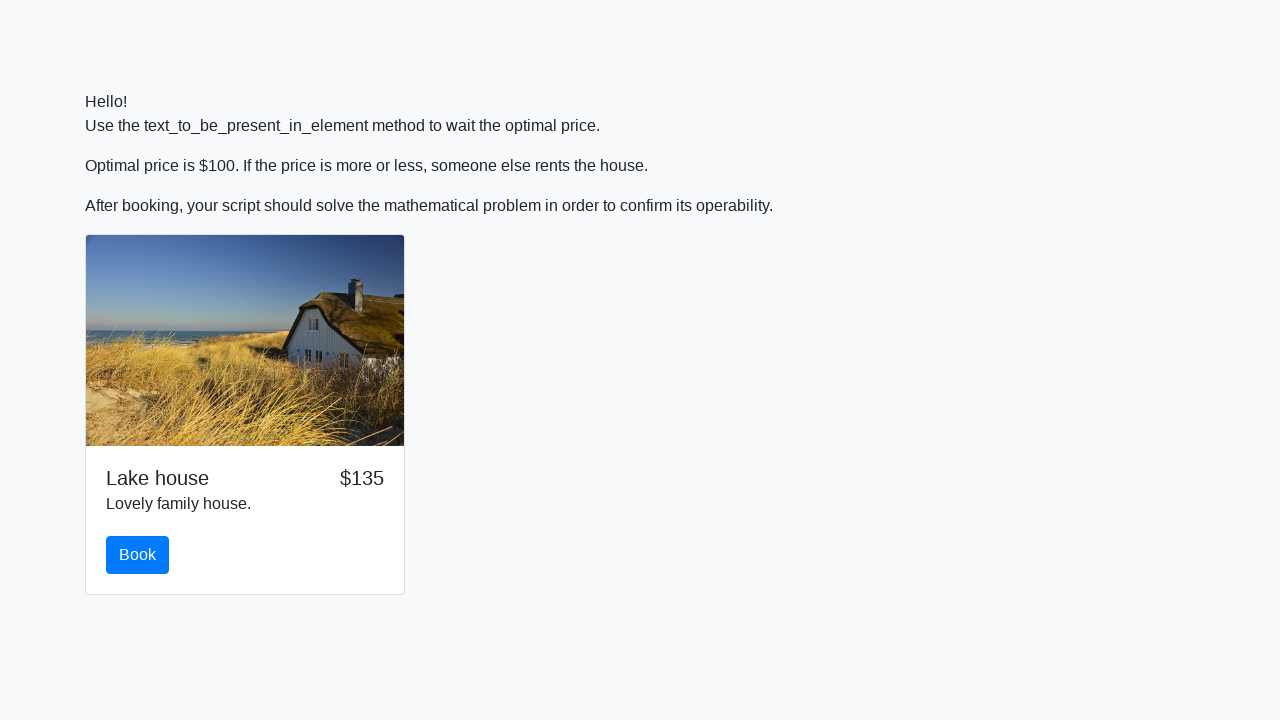

Waited for price to become $100
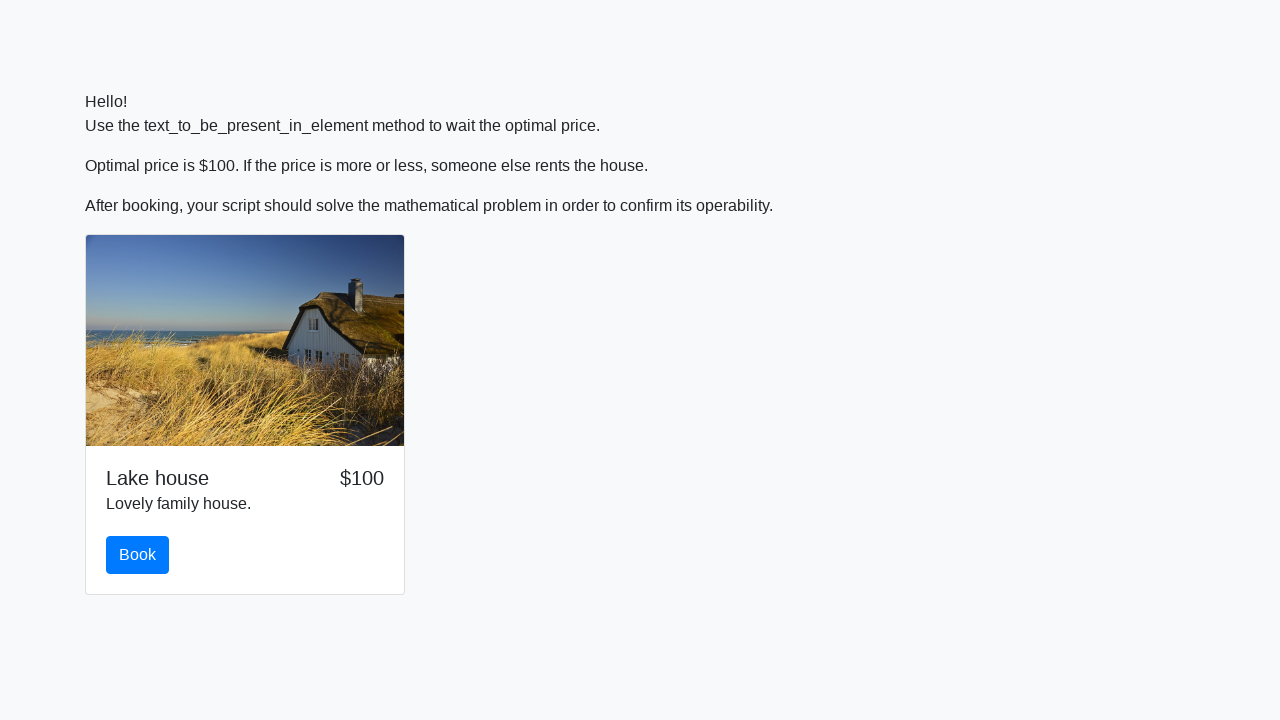

Clicked the book button at (138, 555) on #book
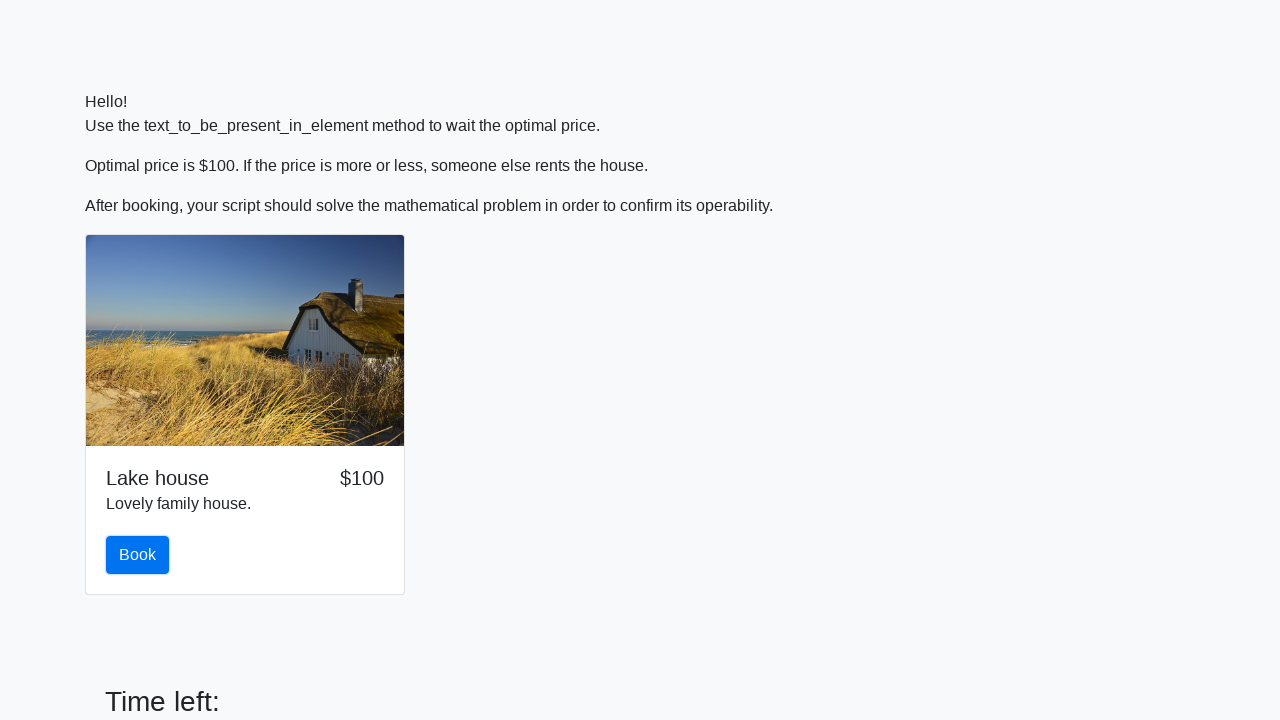

Math problem message appeared
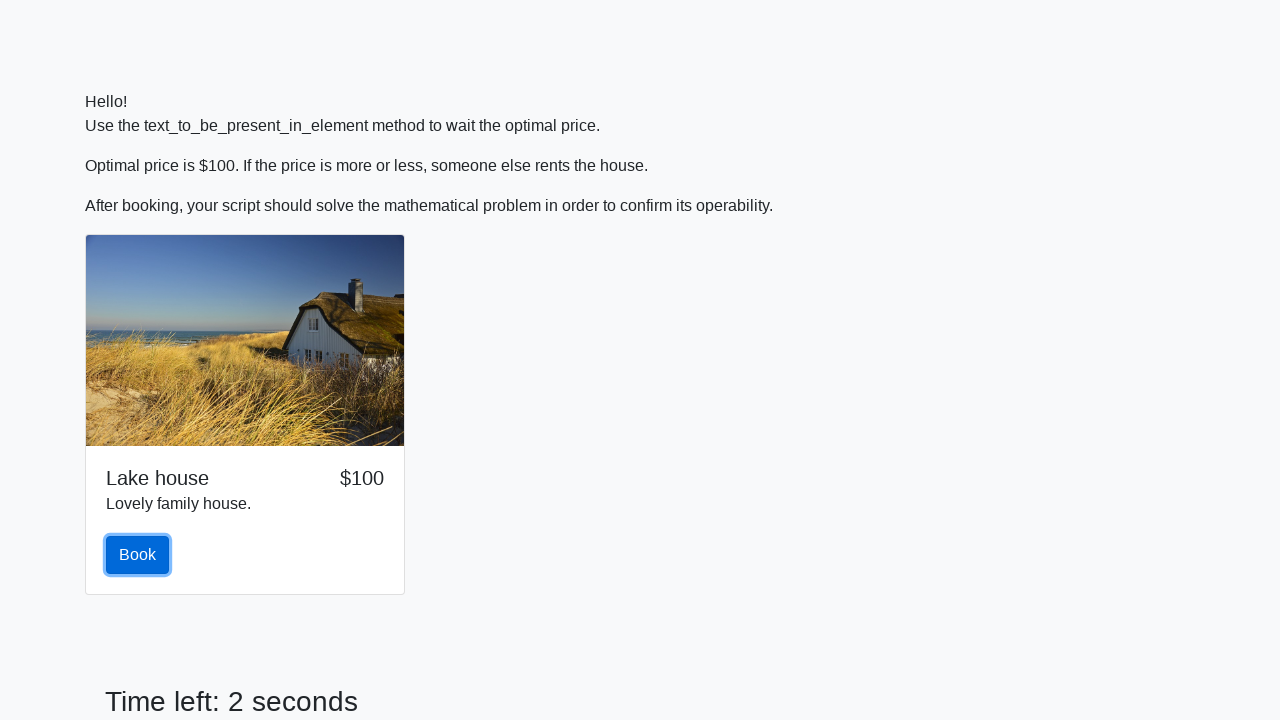

Retrieved input value: 406
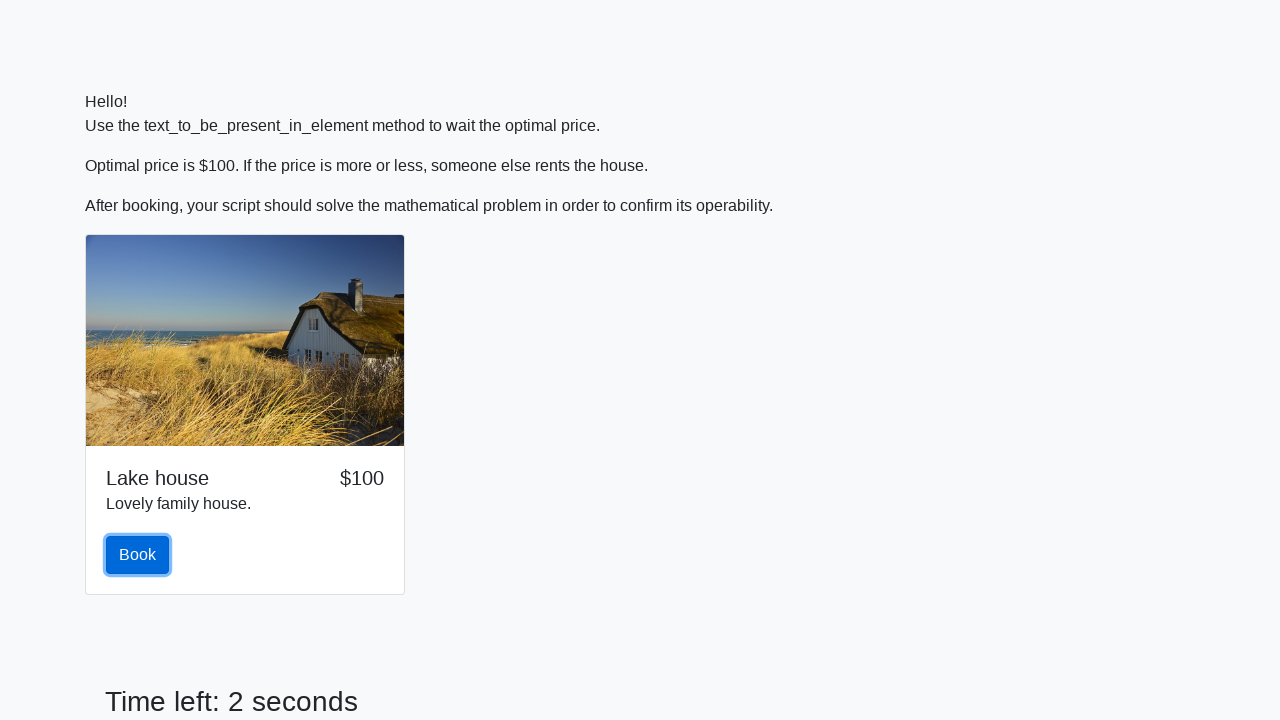

Calculated mathematical result: 2.084804456456706
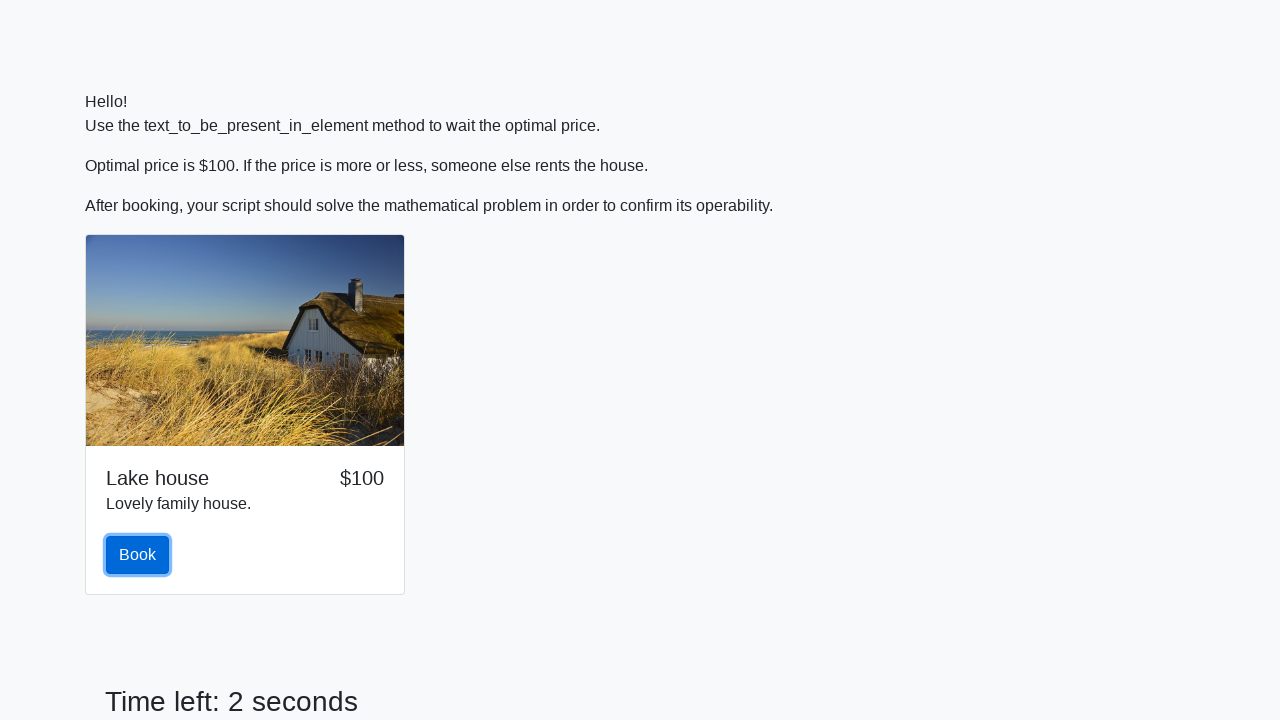

Filled answer field with calculated result on input.form-control
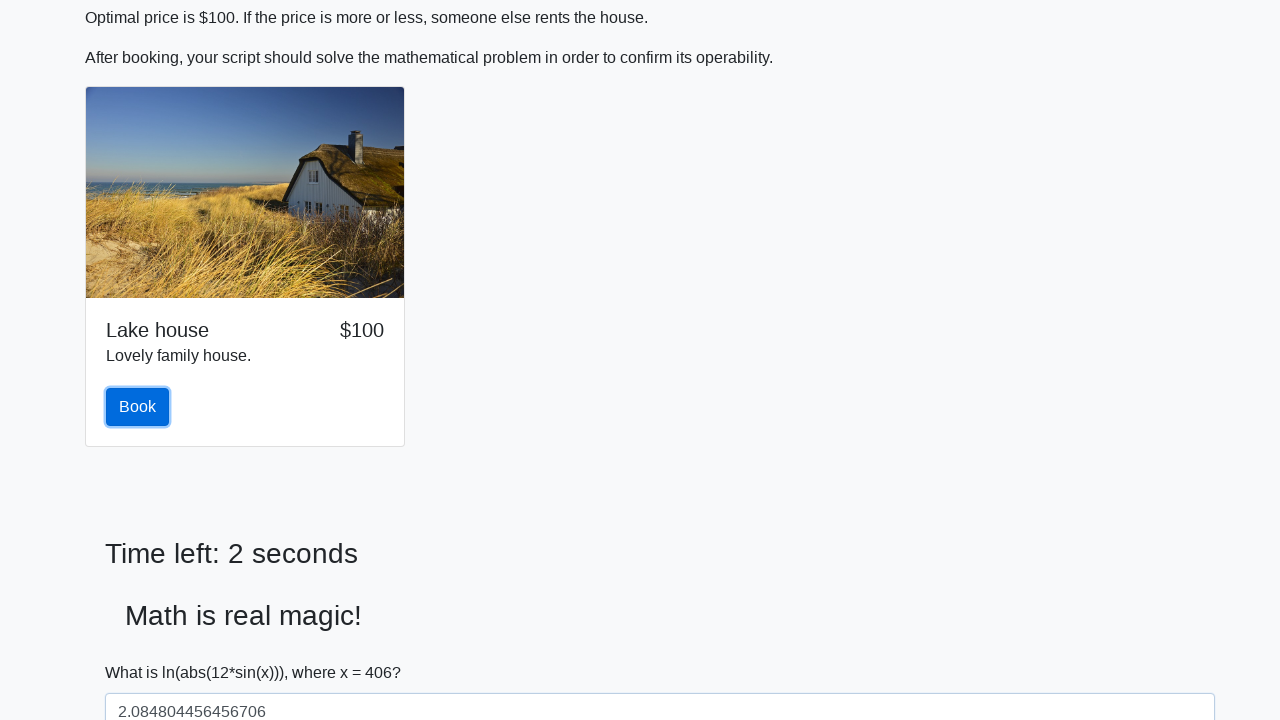

Clicked solve button to submit answer at (143, 651) on #solve
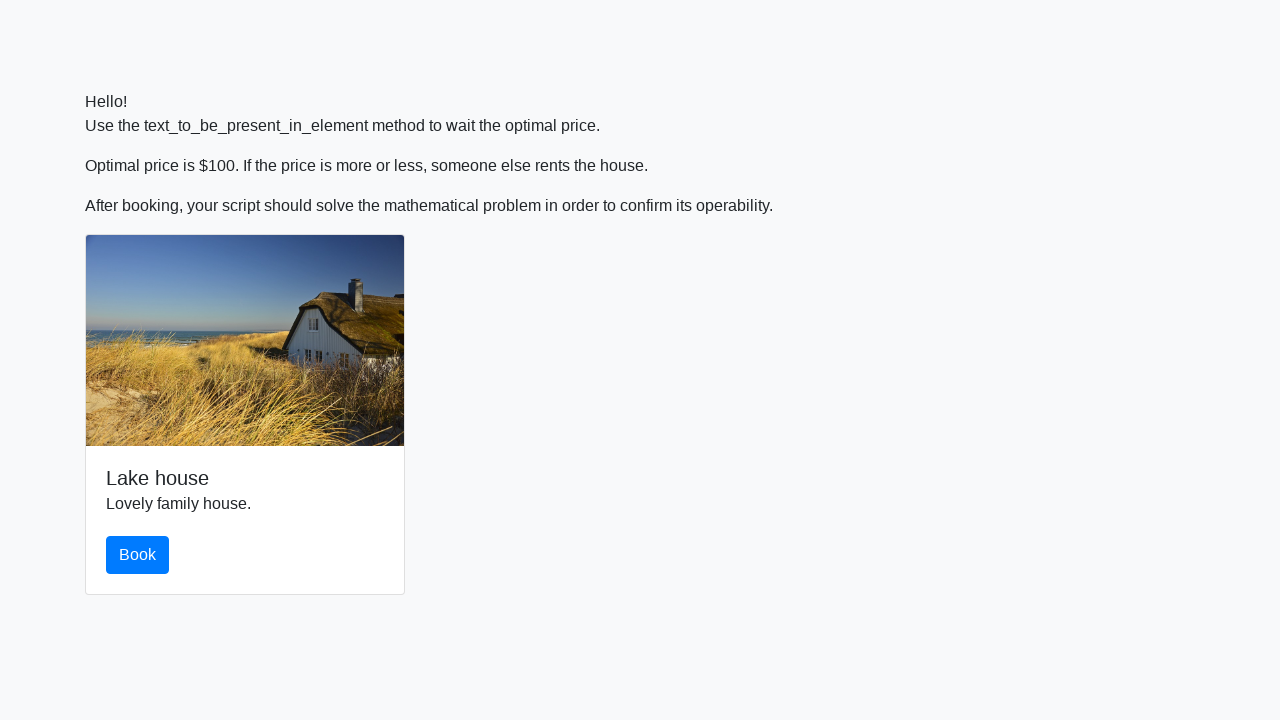

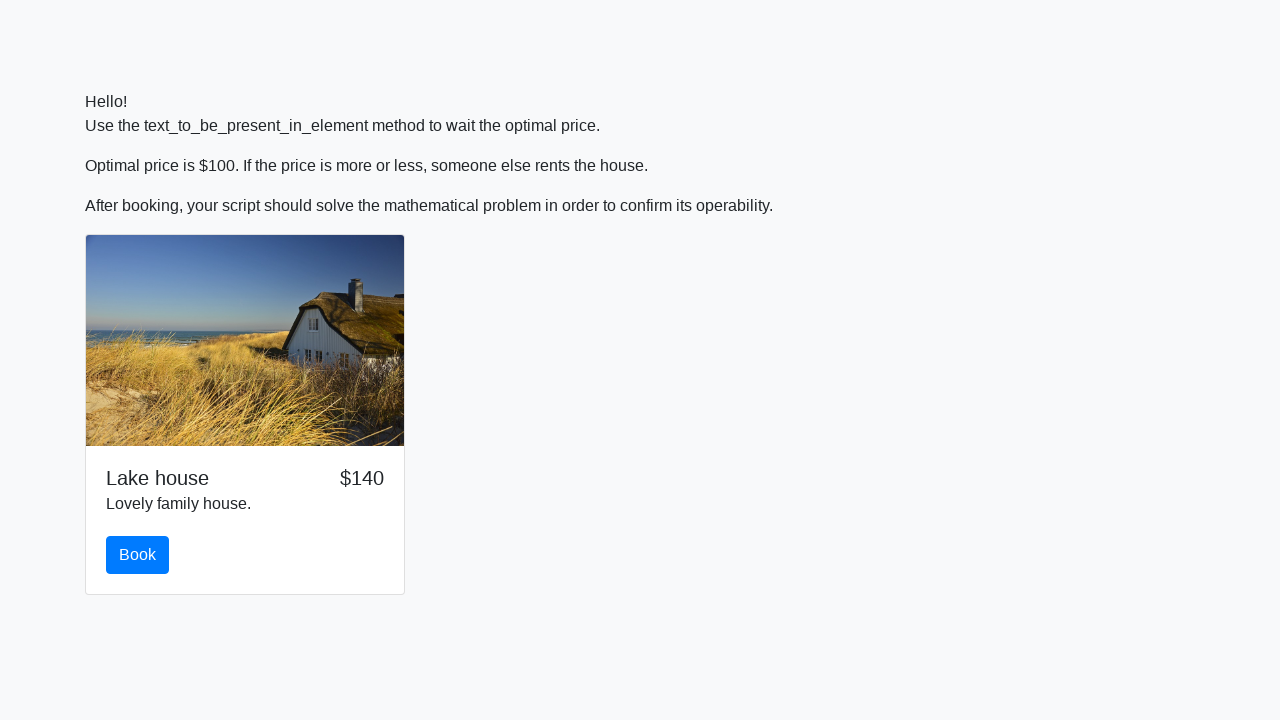